Tests dynamic controls functionality by interacting with checkboxes, remove/add buttons, and dynamically enabled text fields

Starting URL: https://the-internet.herokuapp.com/dynamic_controls

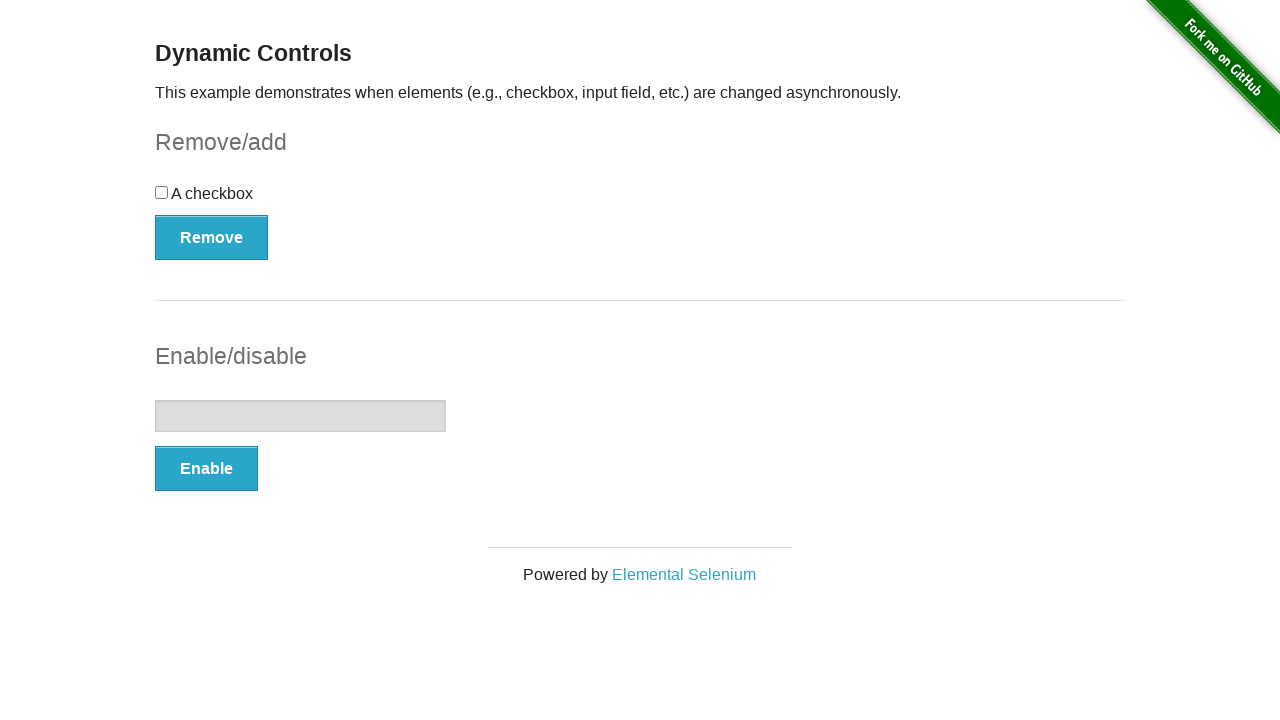

Clicked checkbox to toggle it at (162, 192) on input[type='checkbox']
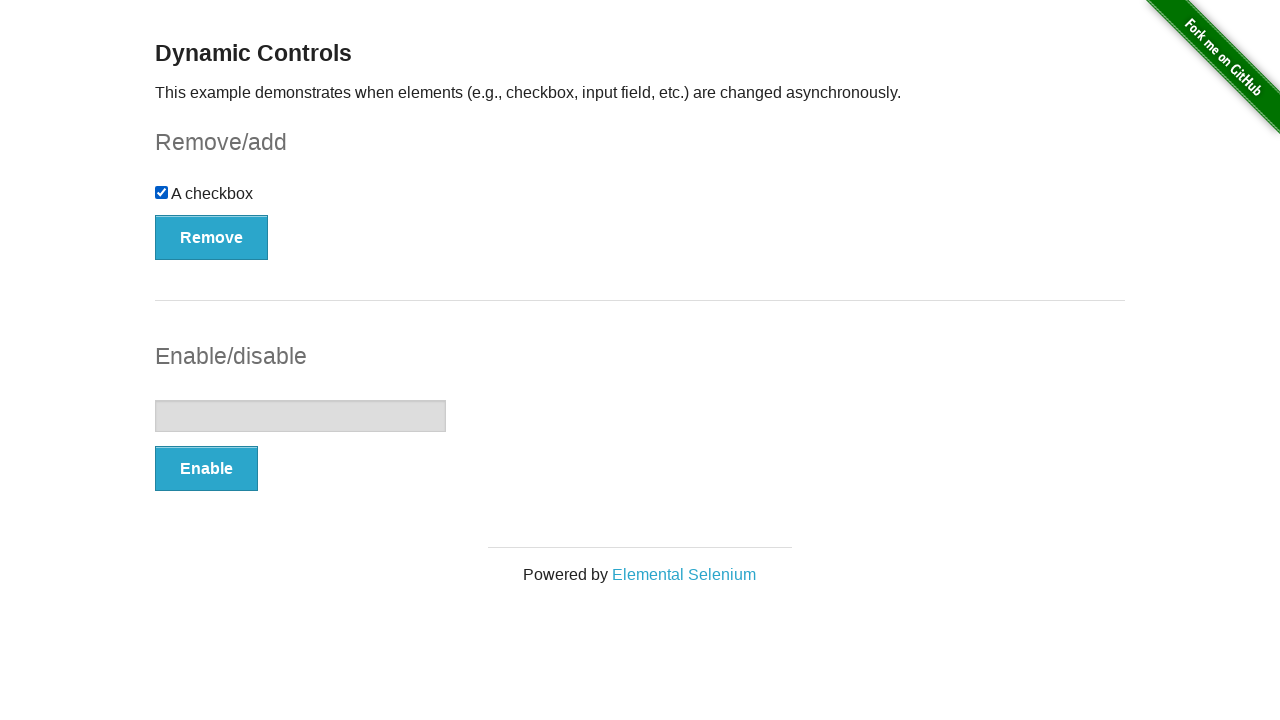

Clicked remove button to remove the checkbox at (212, 237) on button[onclick='swapCheckbox()']
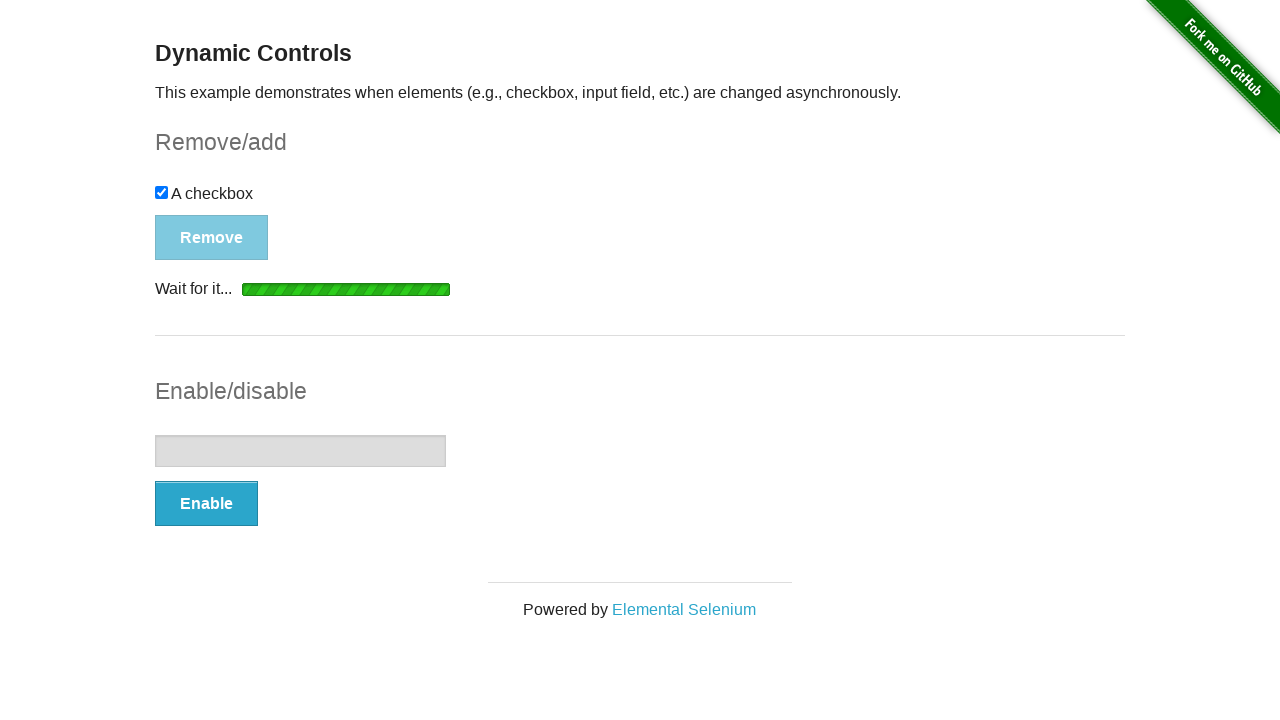

Verified 'It's gone!' message appeared after checkbox removal
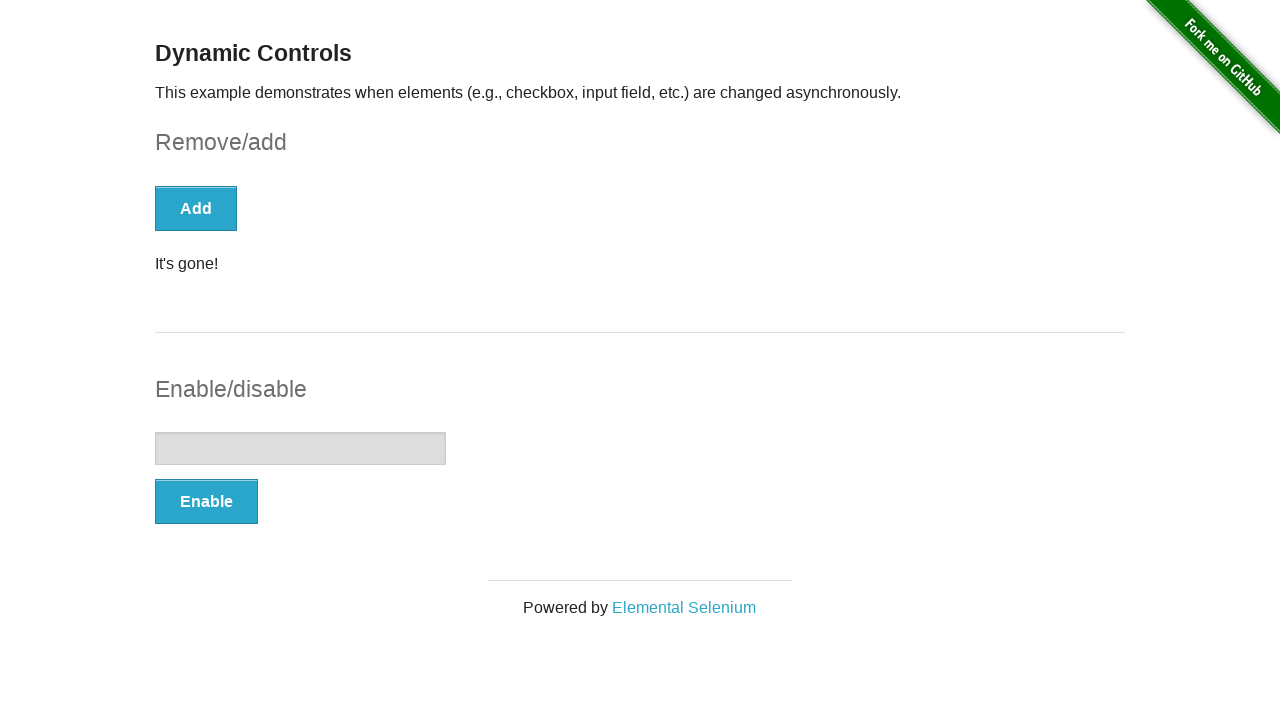

Clicked enable button to enable the text field at (206, 501) on button[onclick='swapInput()']
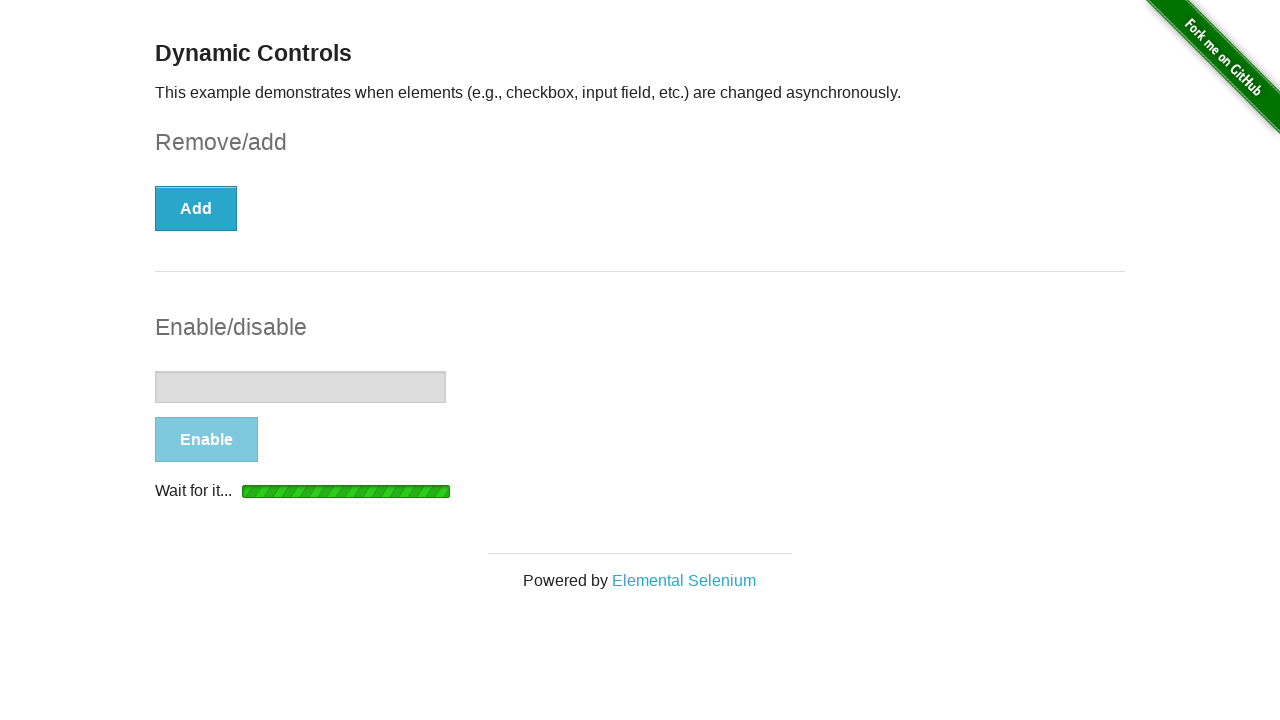

Verified text field is now enabled
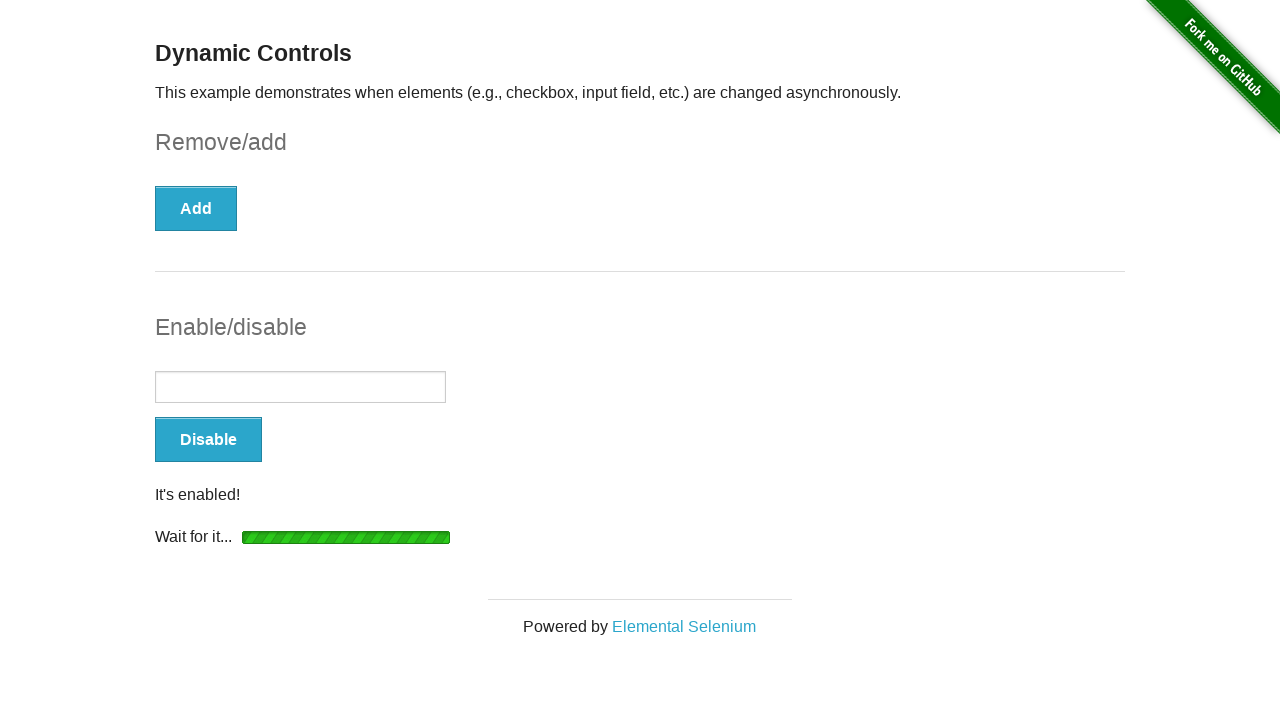

Filled text field with 'Hello World!' on input[type='text']
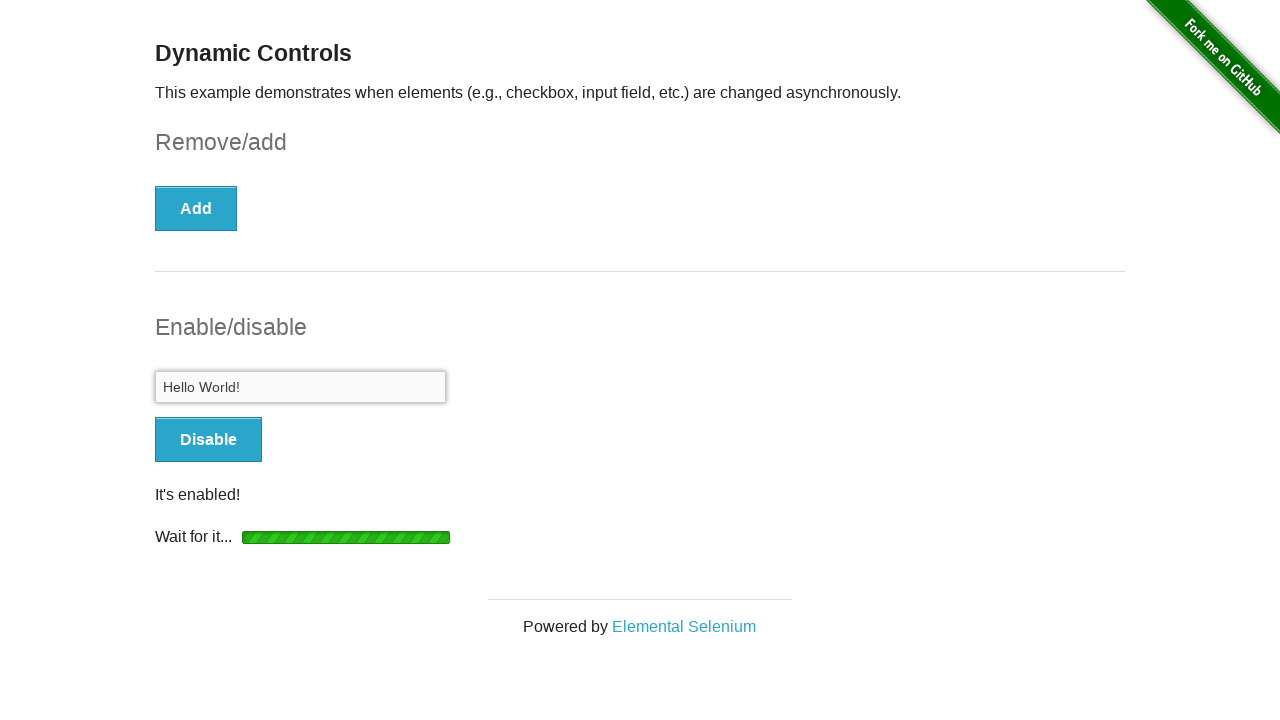

Clicked disable button to disable the text field at (208, 440) on button[onclick='swapInput()']
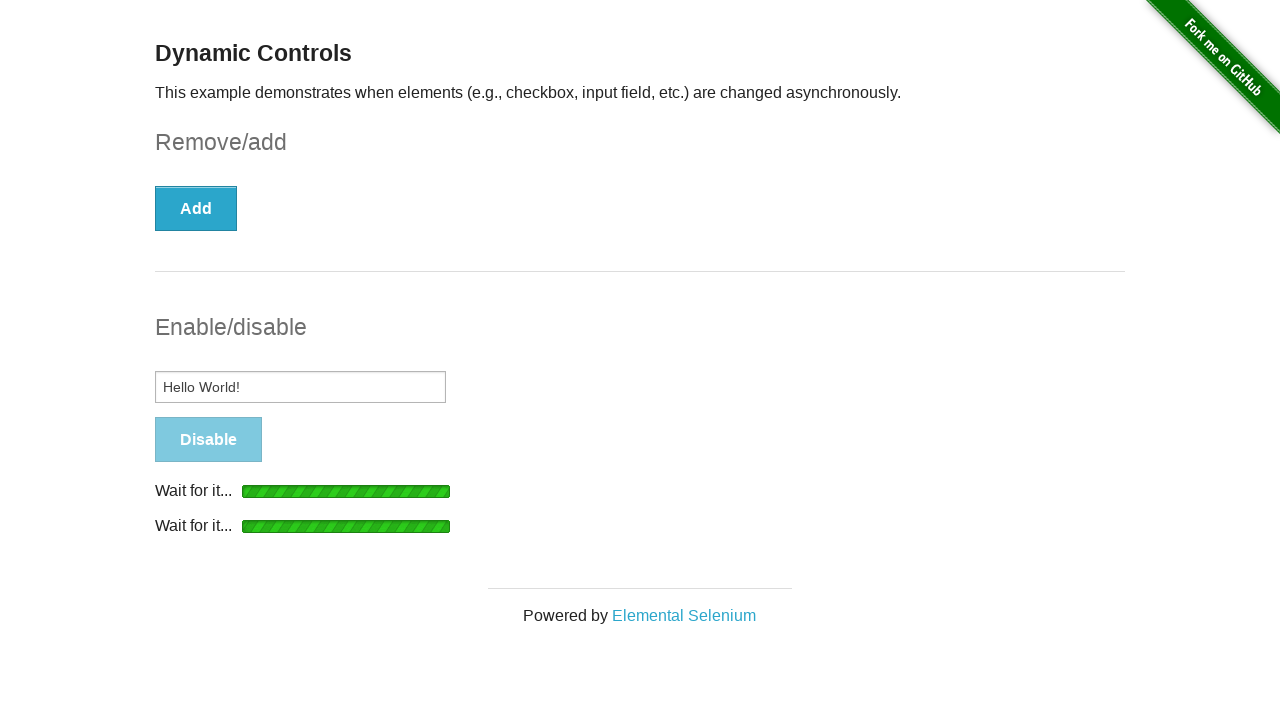

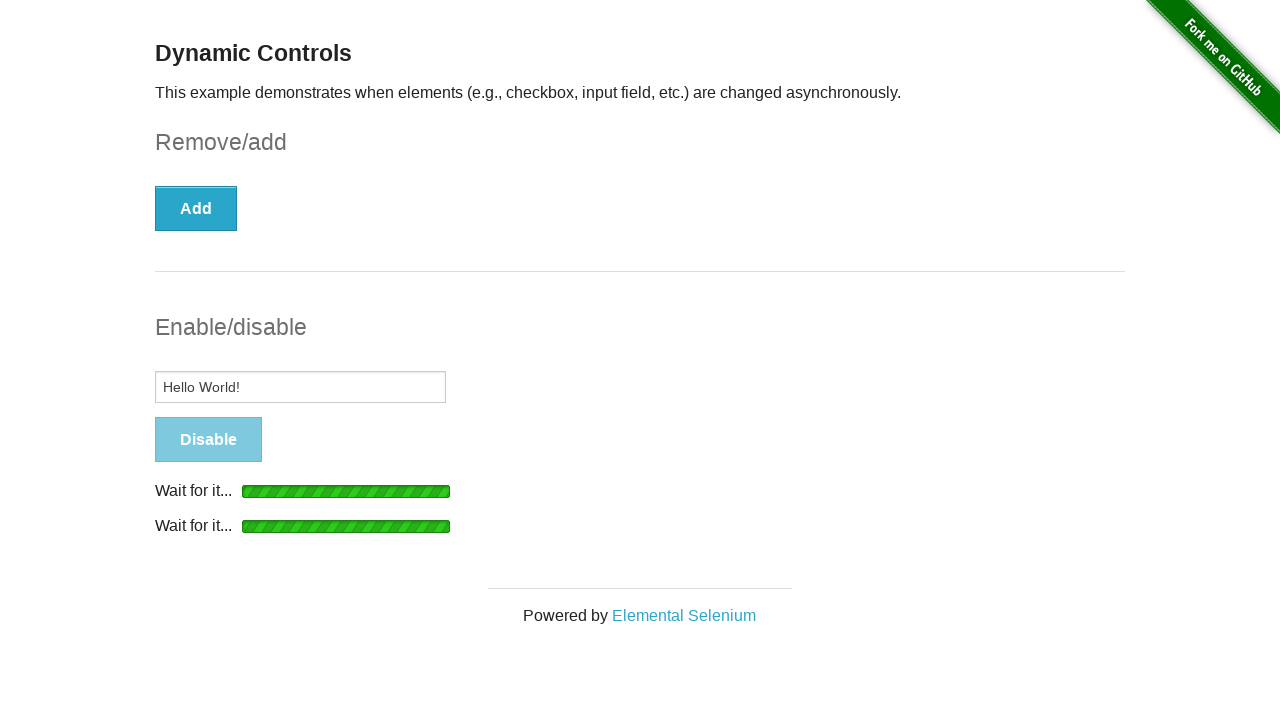